Tests Tinkoff/T-Bank website by clicking on a debit card option and verifying the descriptive text about debit cards.

Starting URL: https://www.tbank.ru/

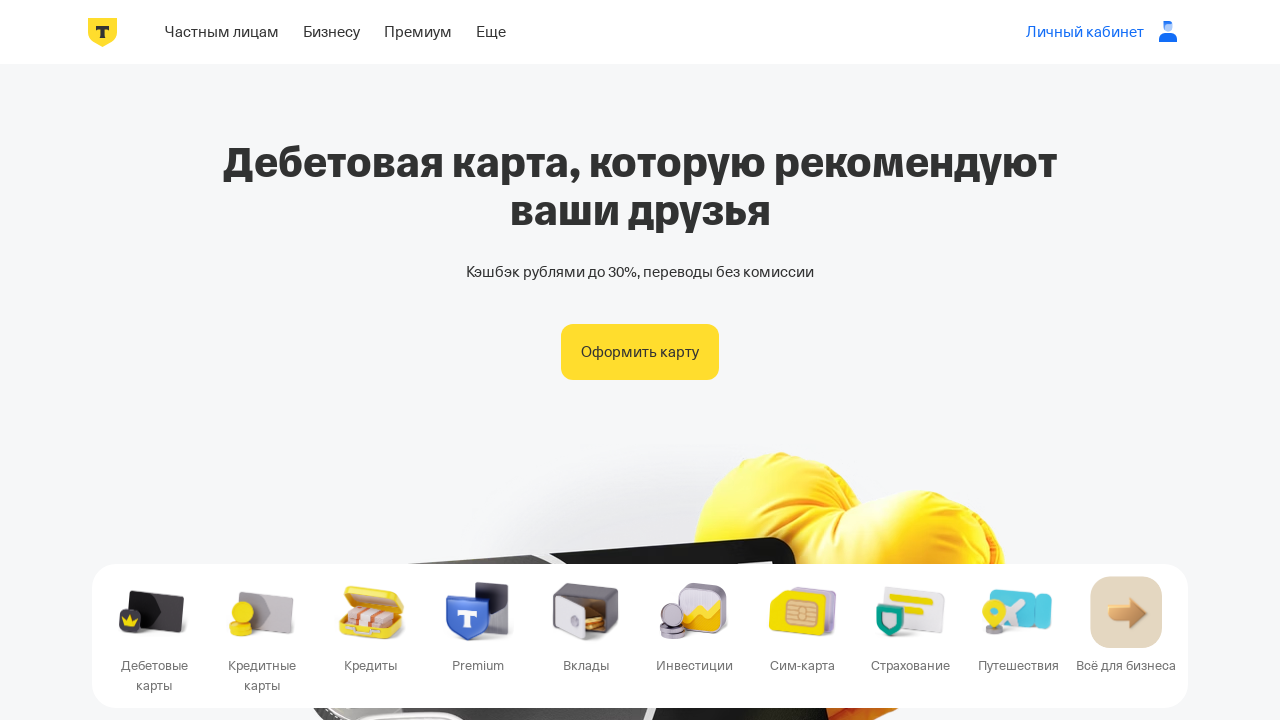

Clicked on the first card option in navigation at (222, 32) on ul li:first-child a
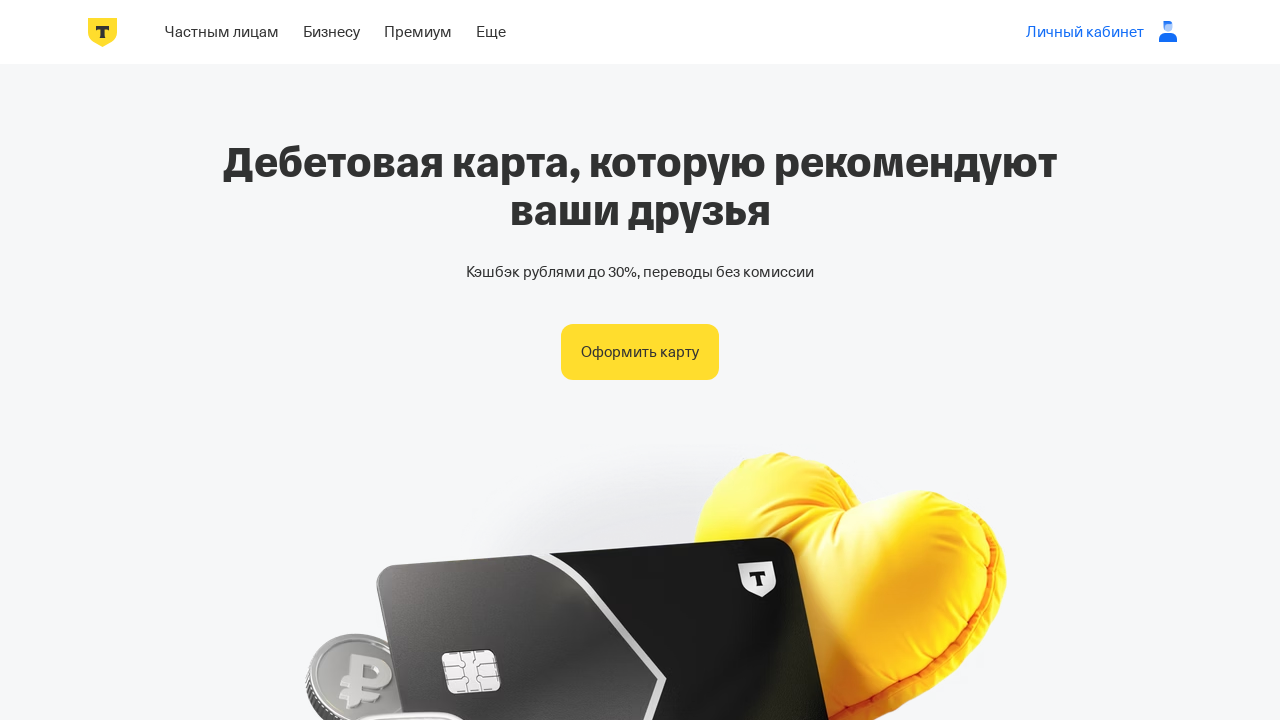

Debit card description text loaded and verified
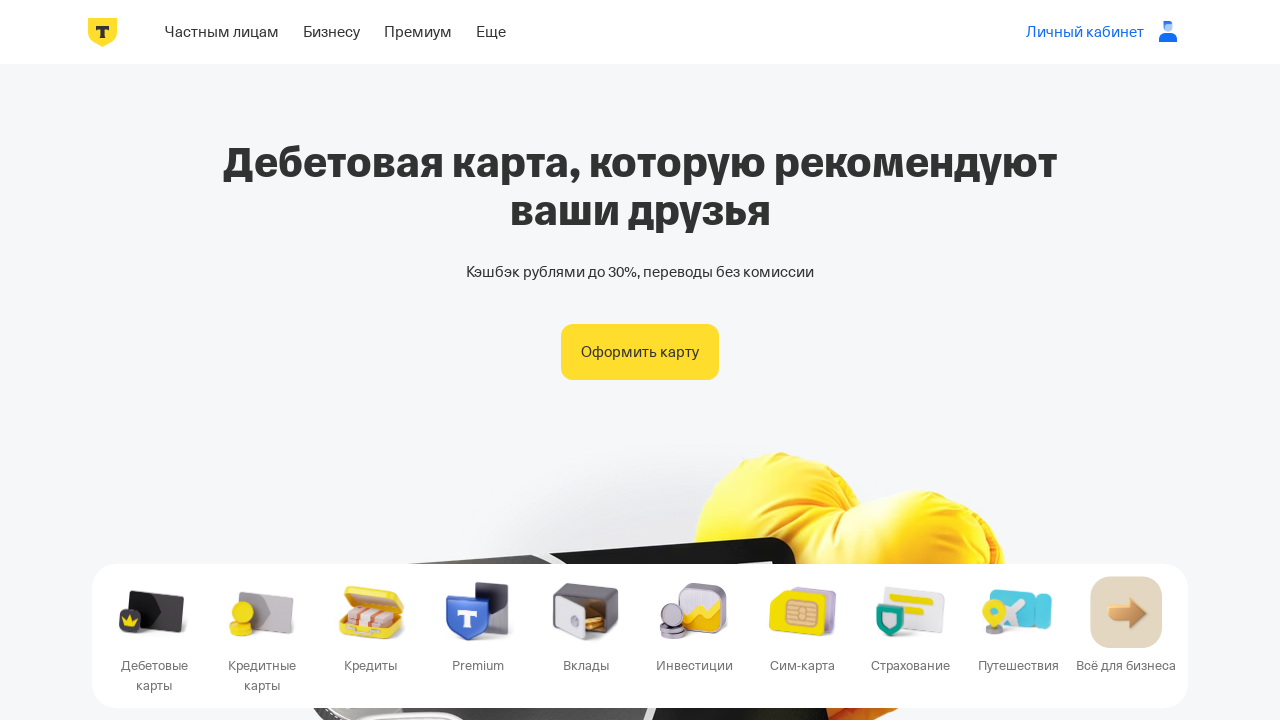

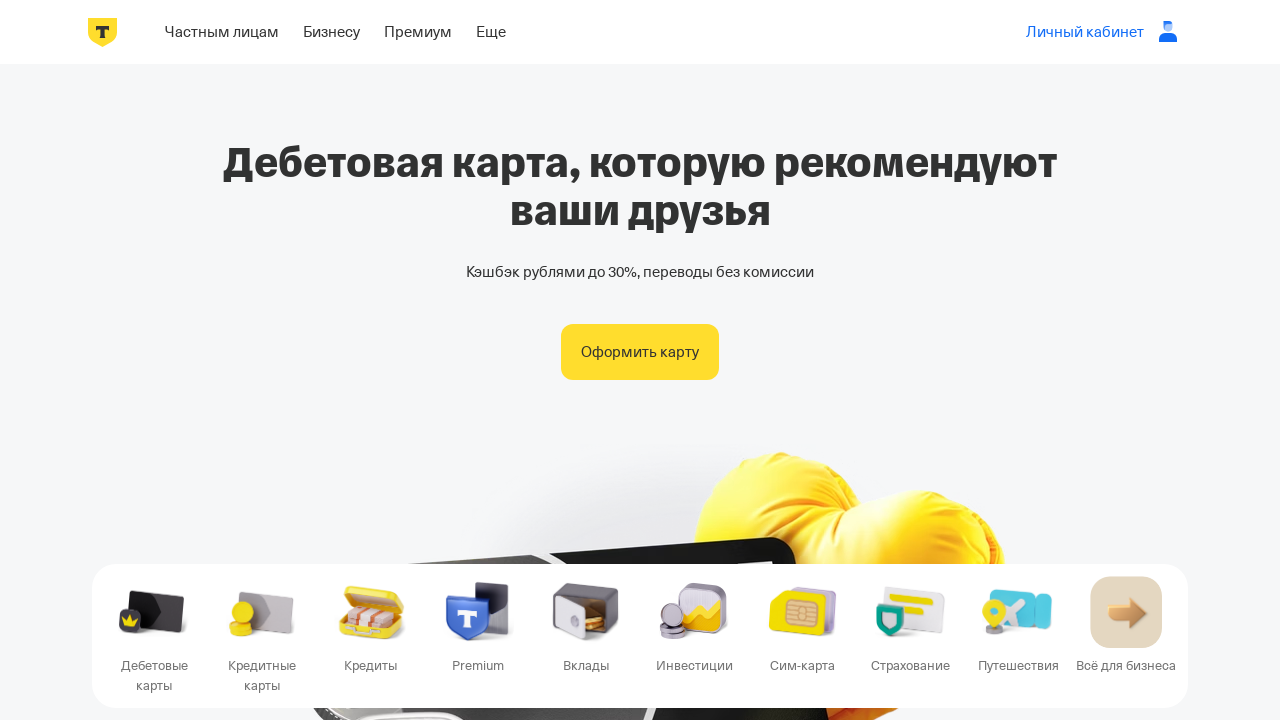